Navigates to Flipkart homepage and verifies the page loads successfully

Starting URL: https://www.flipkart.com/

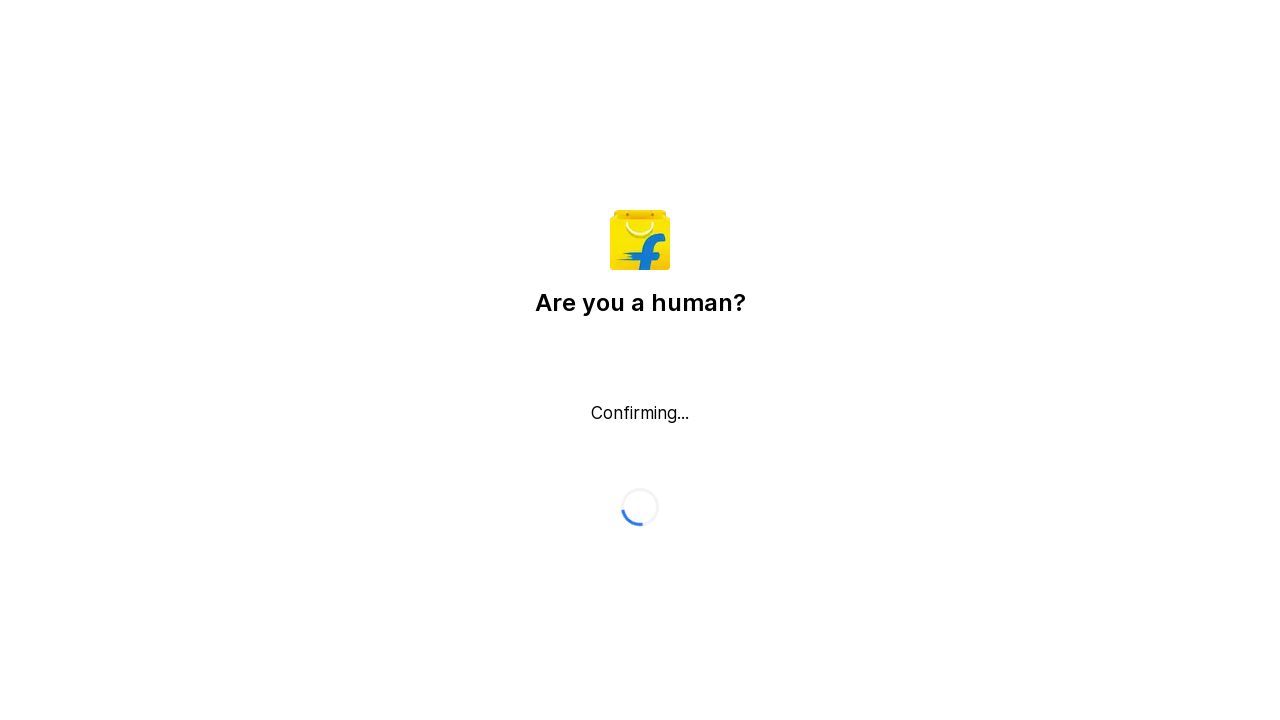

Retrieved and printed page title
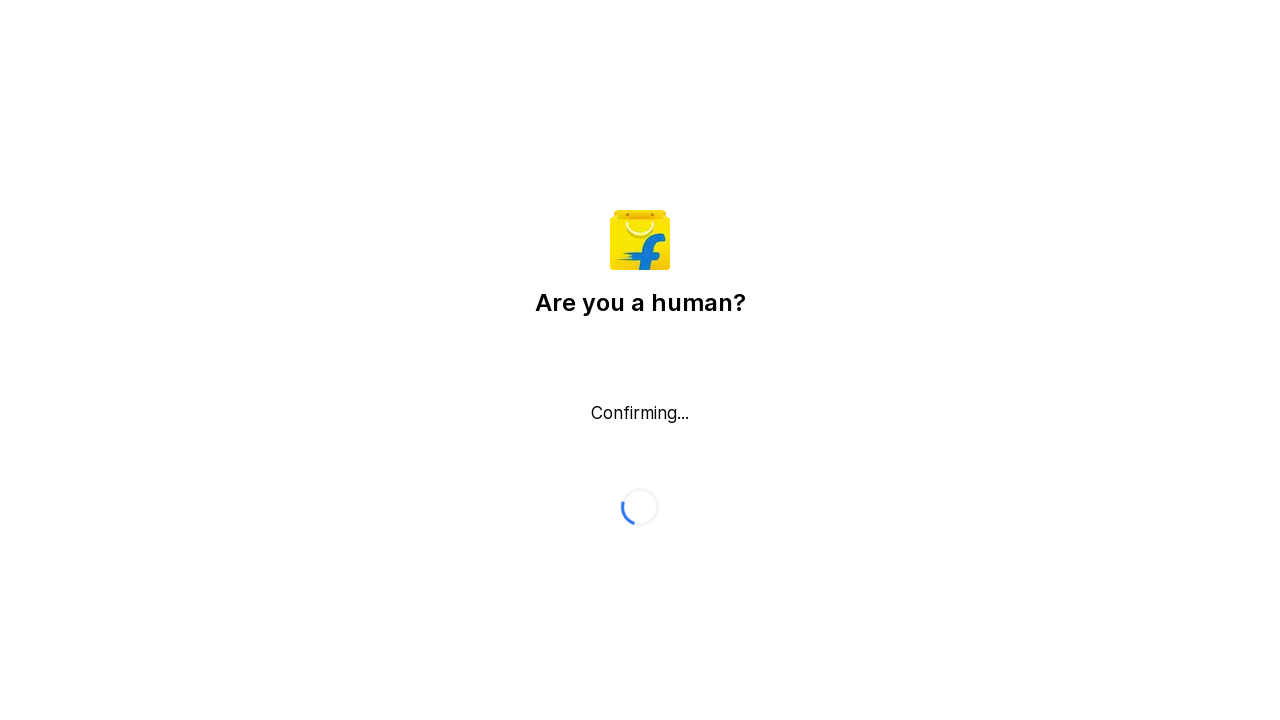

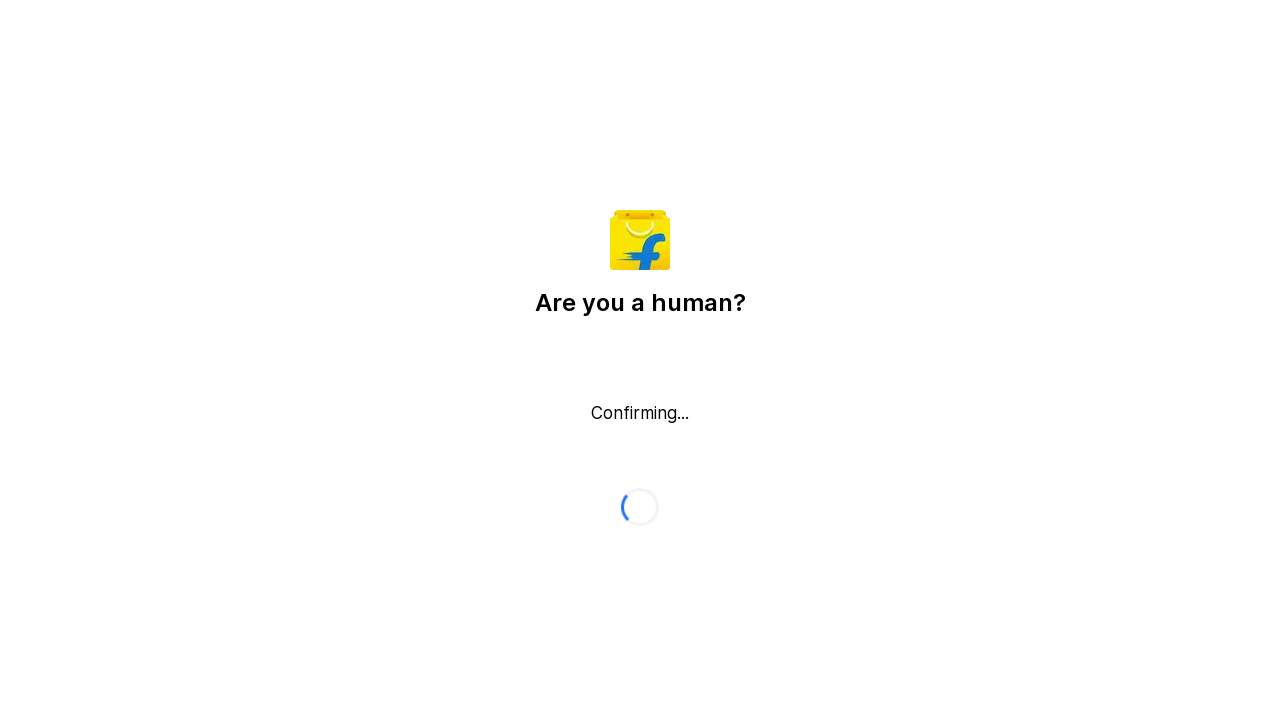